Tests browser navigation capabilities by visiting multiple websites (Rediff, Walmart, Target, W3Schools), using back navigation, and opening new tabs and windows.

Starting URL: https://www.rediff.com/

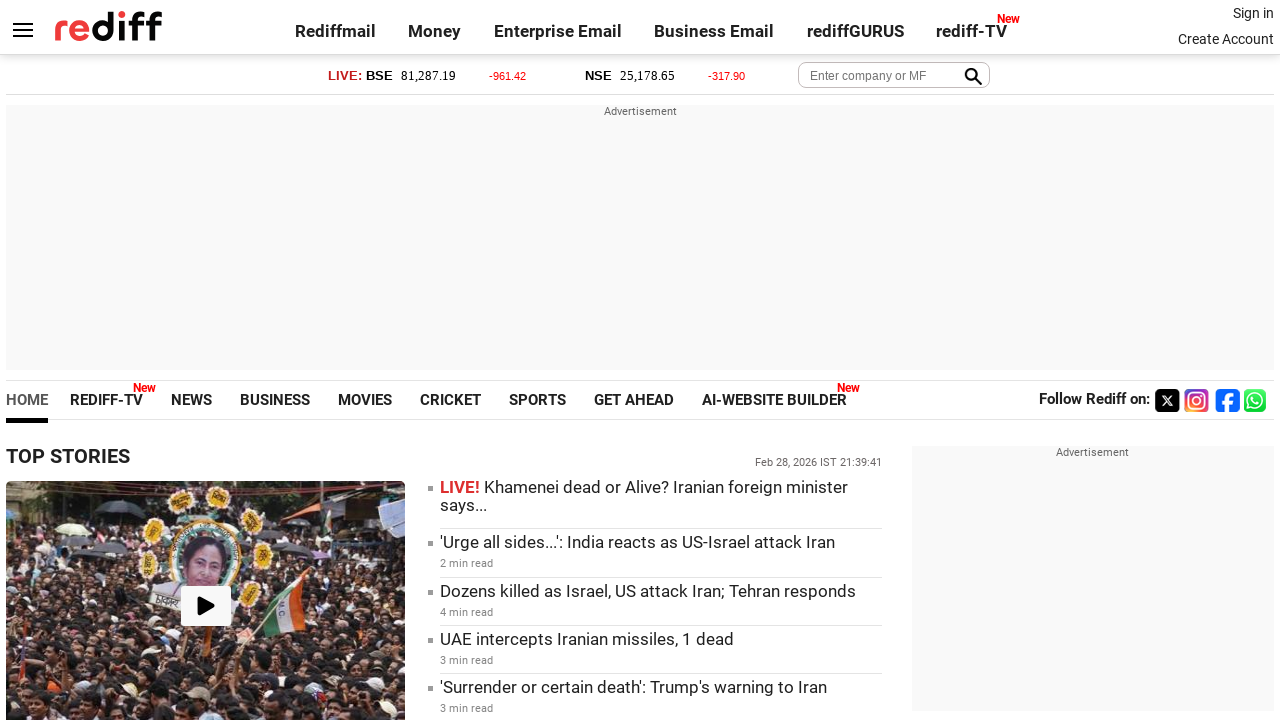

Navigated to Walmart.com
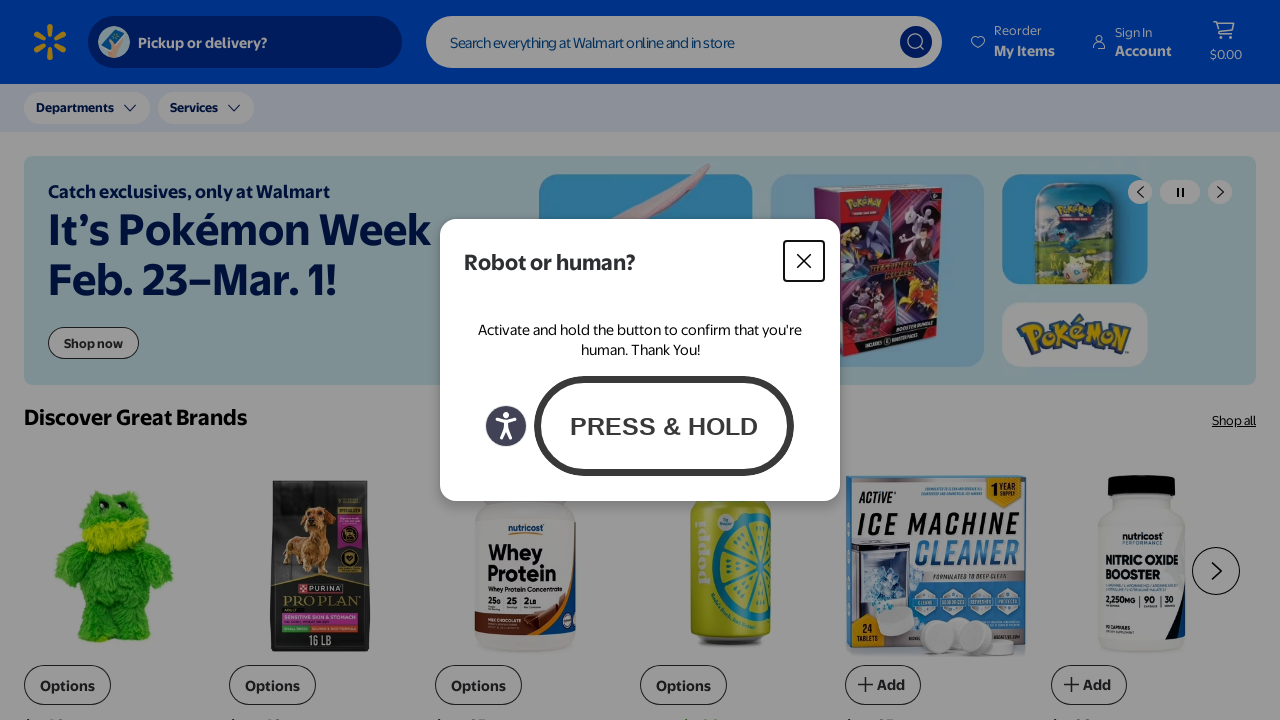

Navigated back to Rediff.com
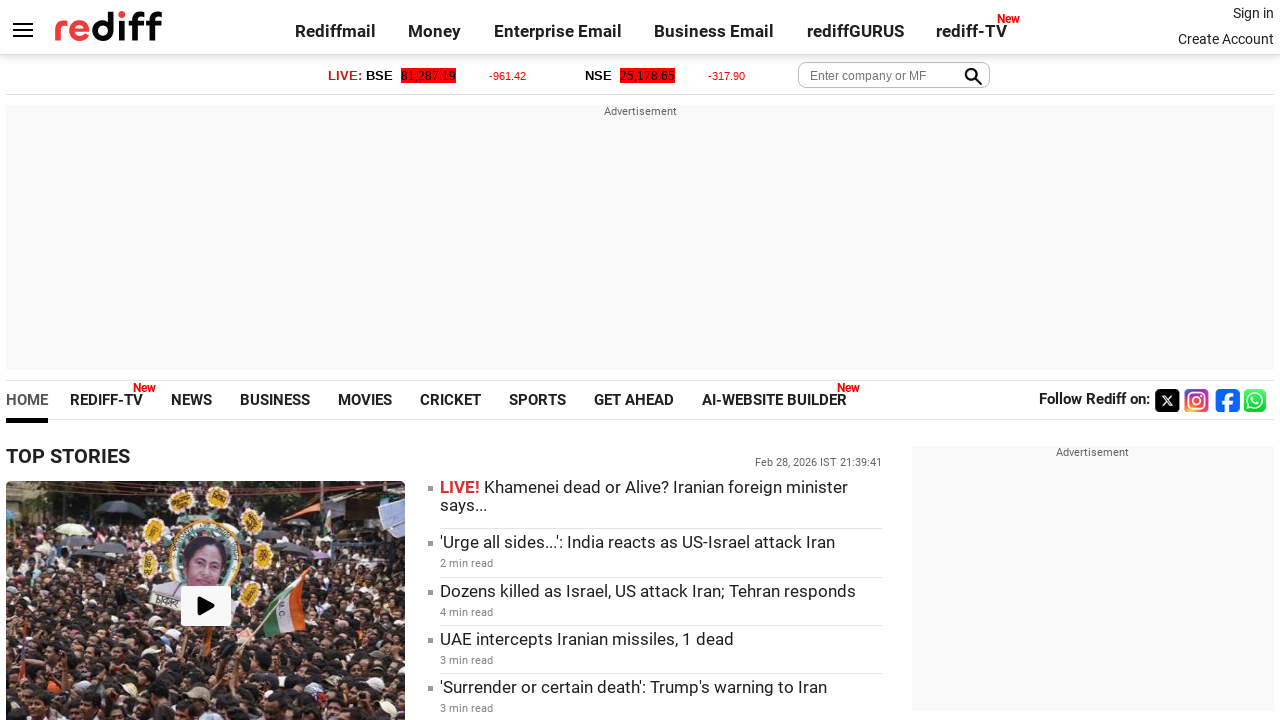

Opened new tab
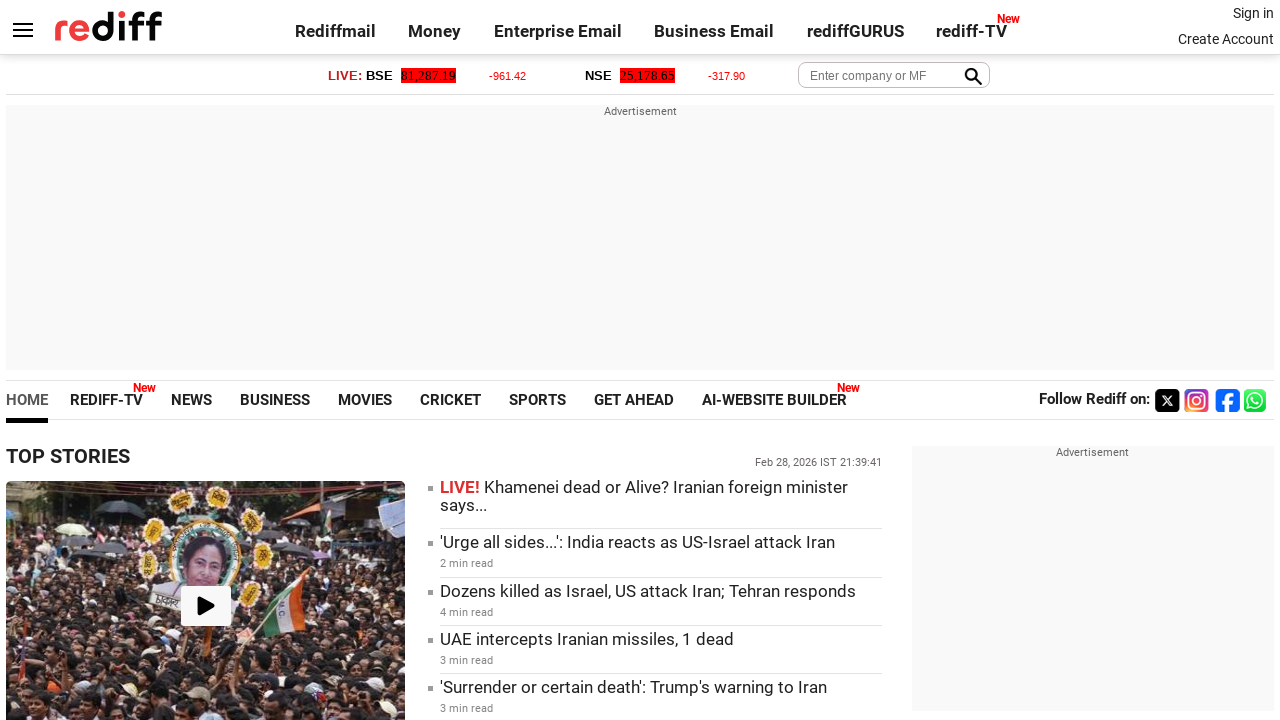

Navigated to Target.com in new tab
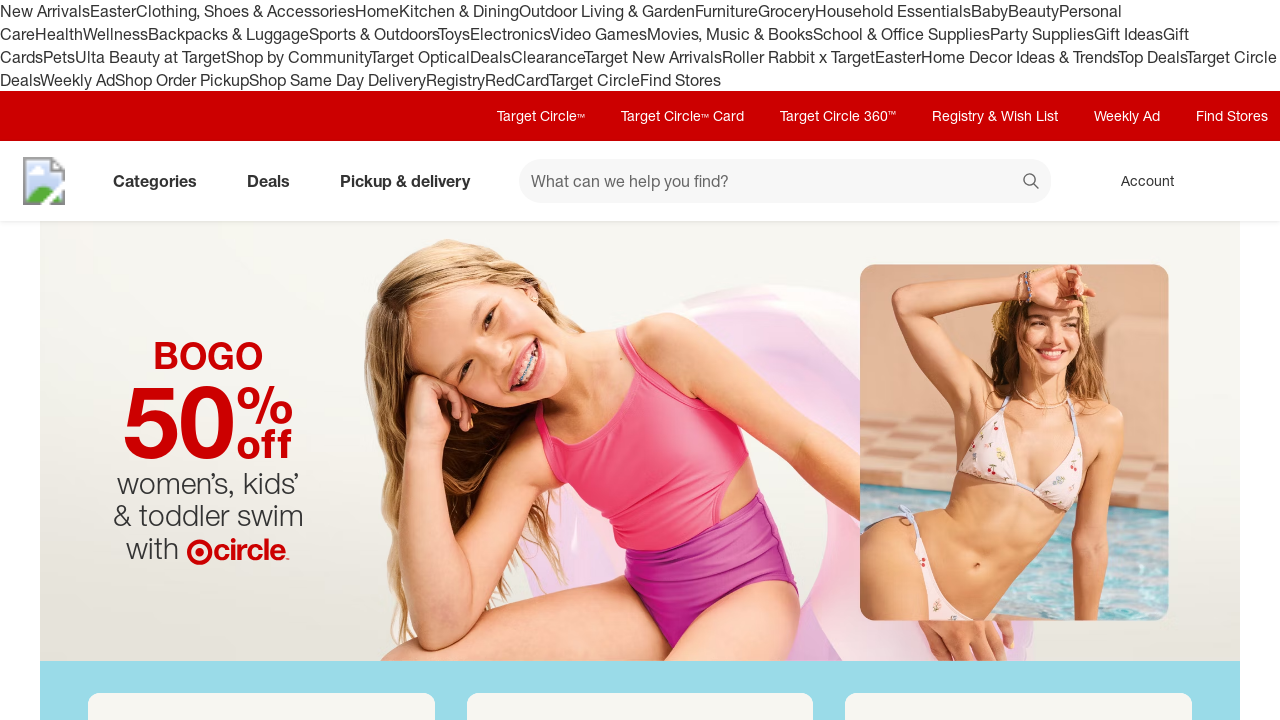

Opened new window
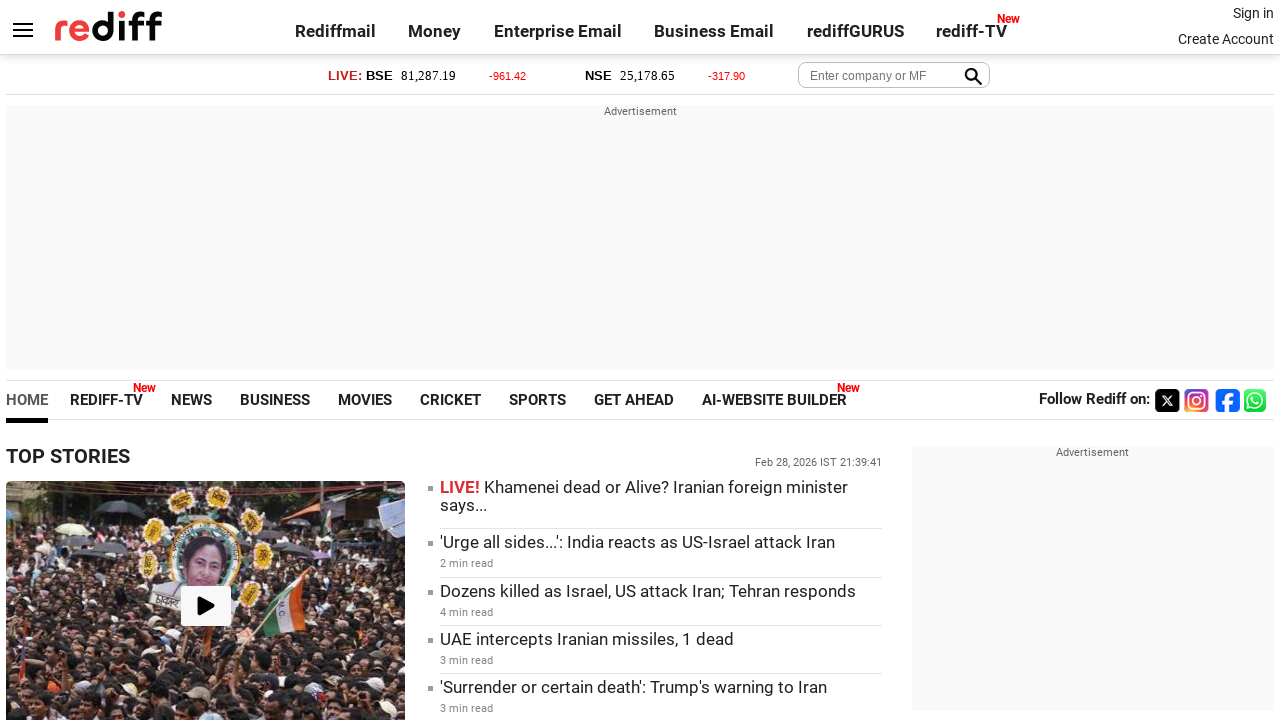

Navigated to W3Schools SQL page in new window
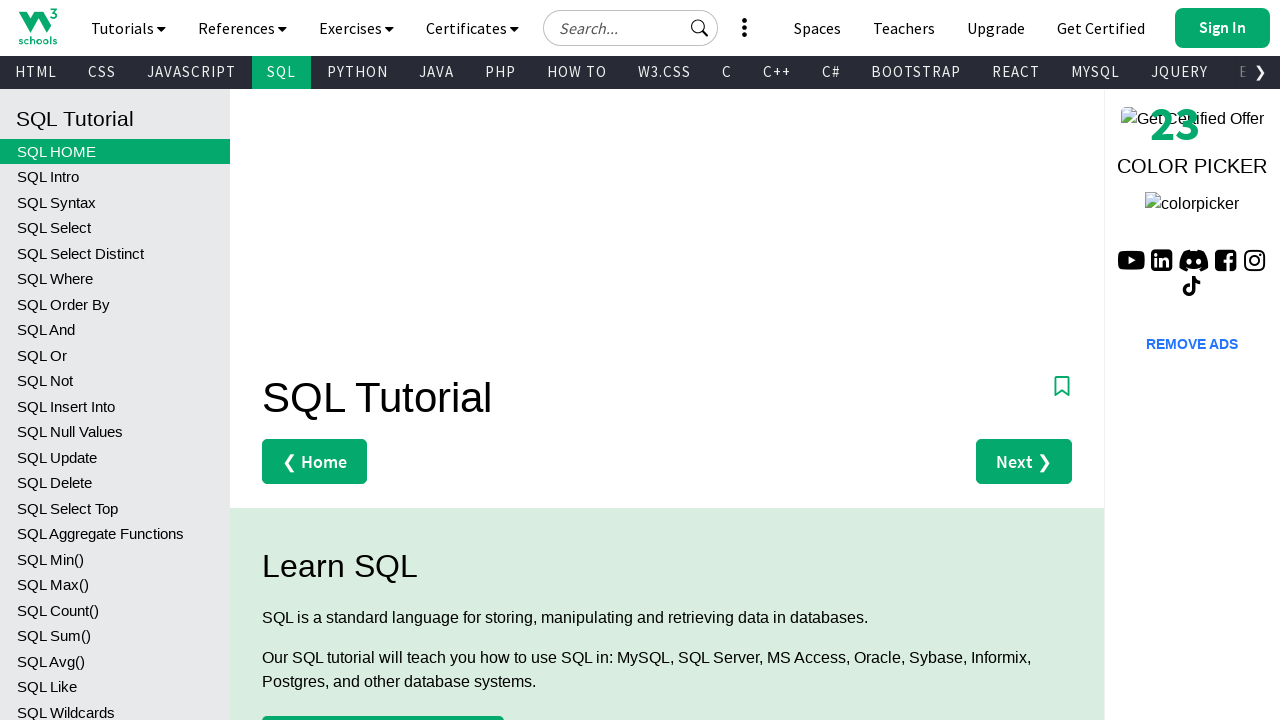

W3Schools SQL page loaded (domcontentloaded state)
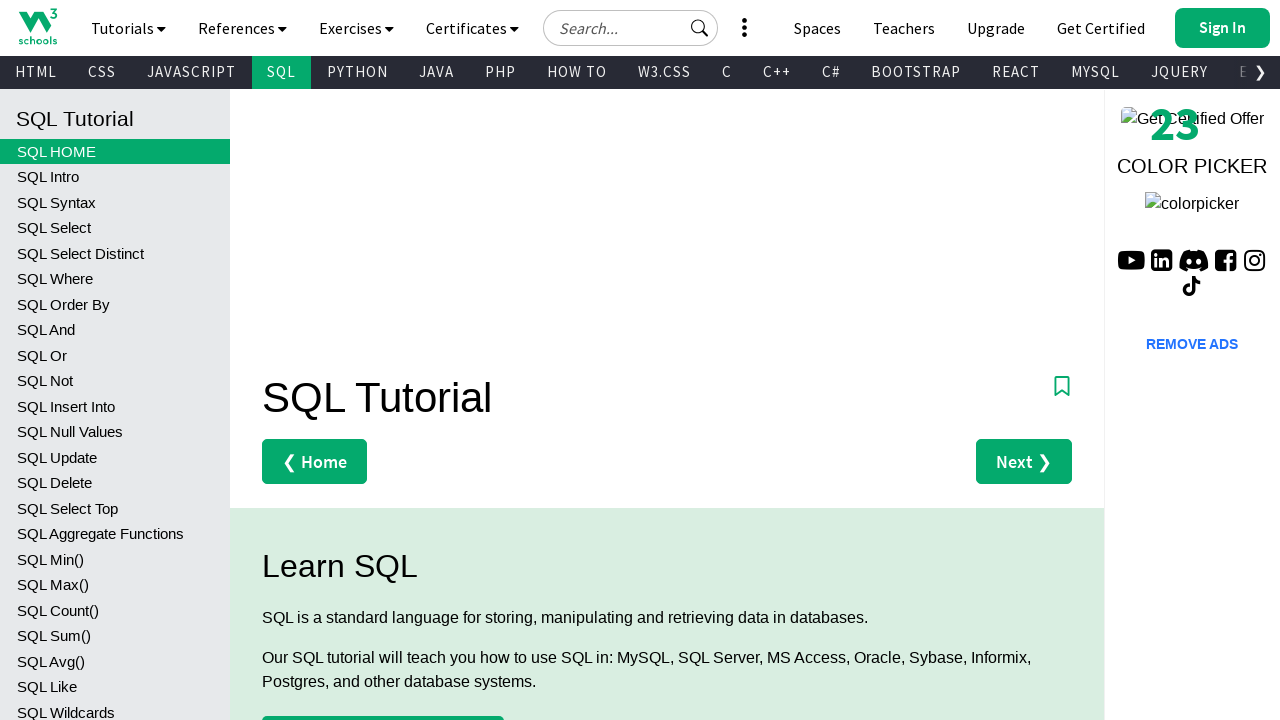

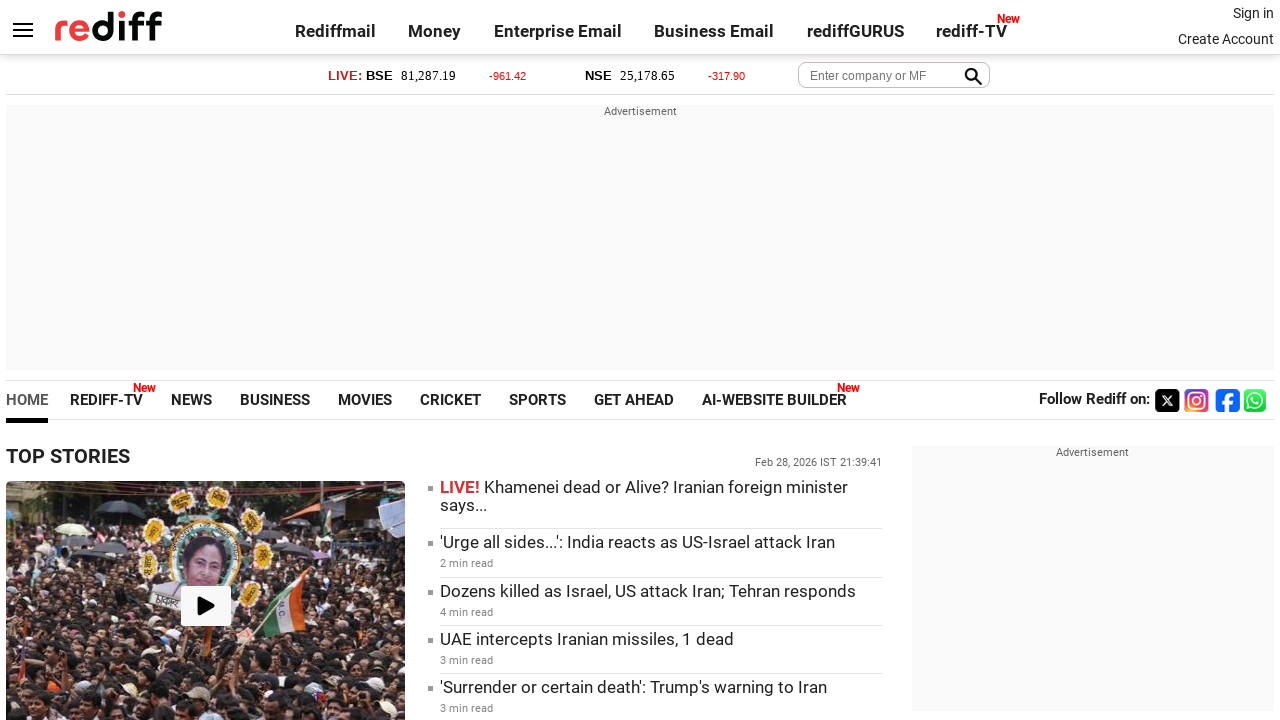